Performs mouse hover action over a navigation menu item

Starting URL: https://green.edu.bd/

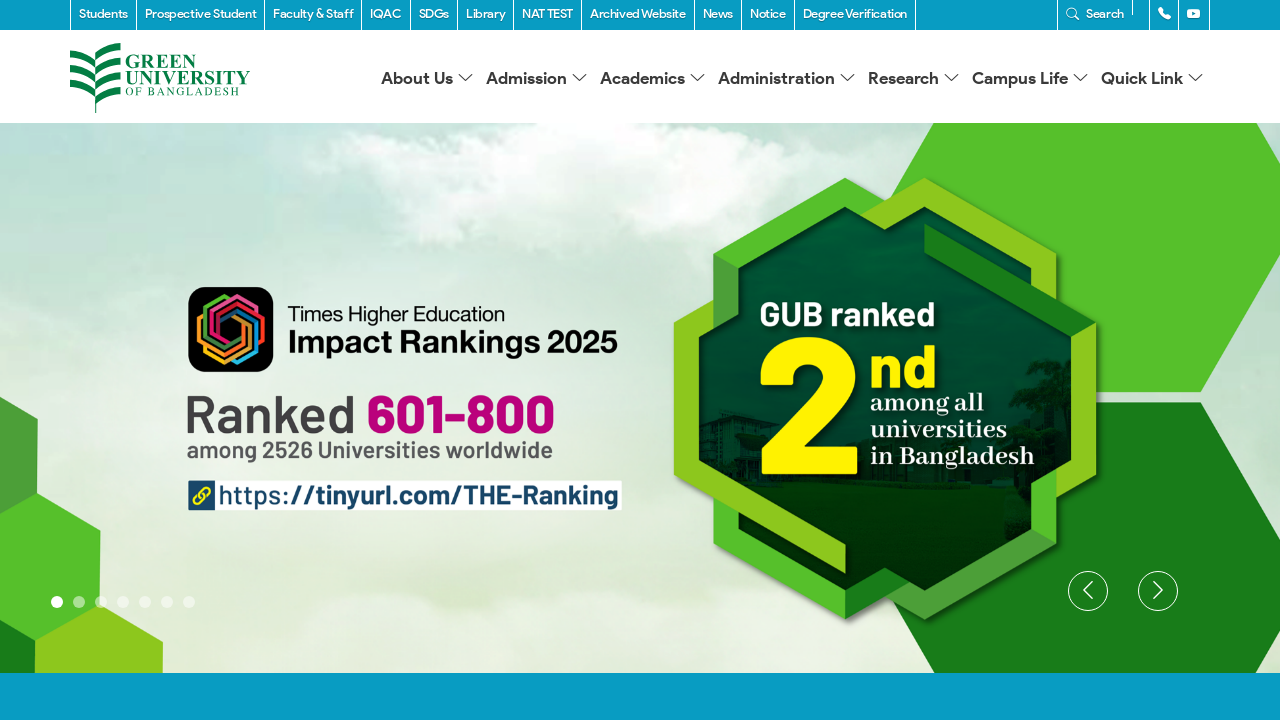

Navigated to https://green.edu.bd/
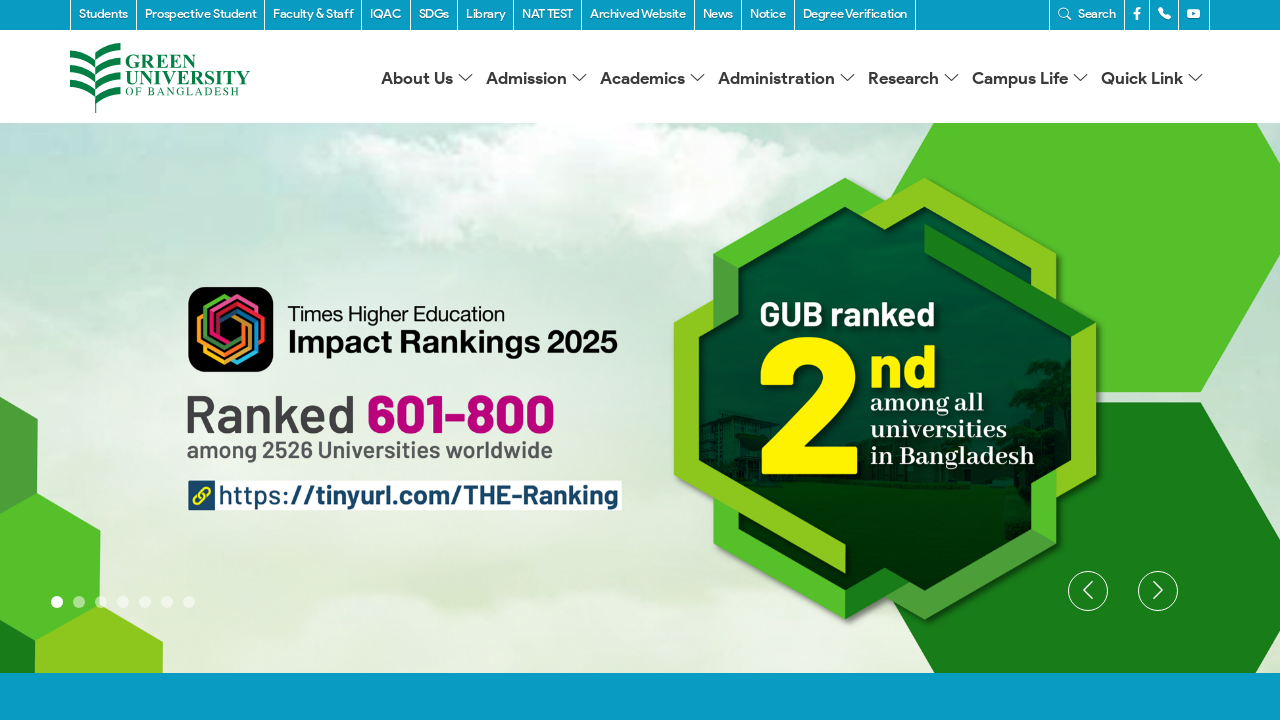

Hovered over ABOUT US navigation menu item at (428, 78) on text=ABOUT US
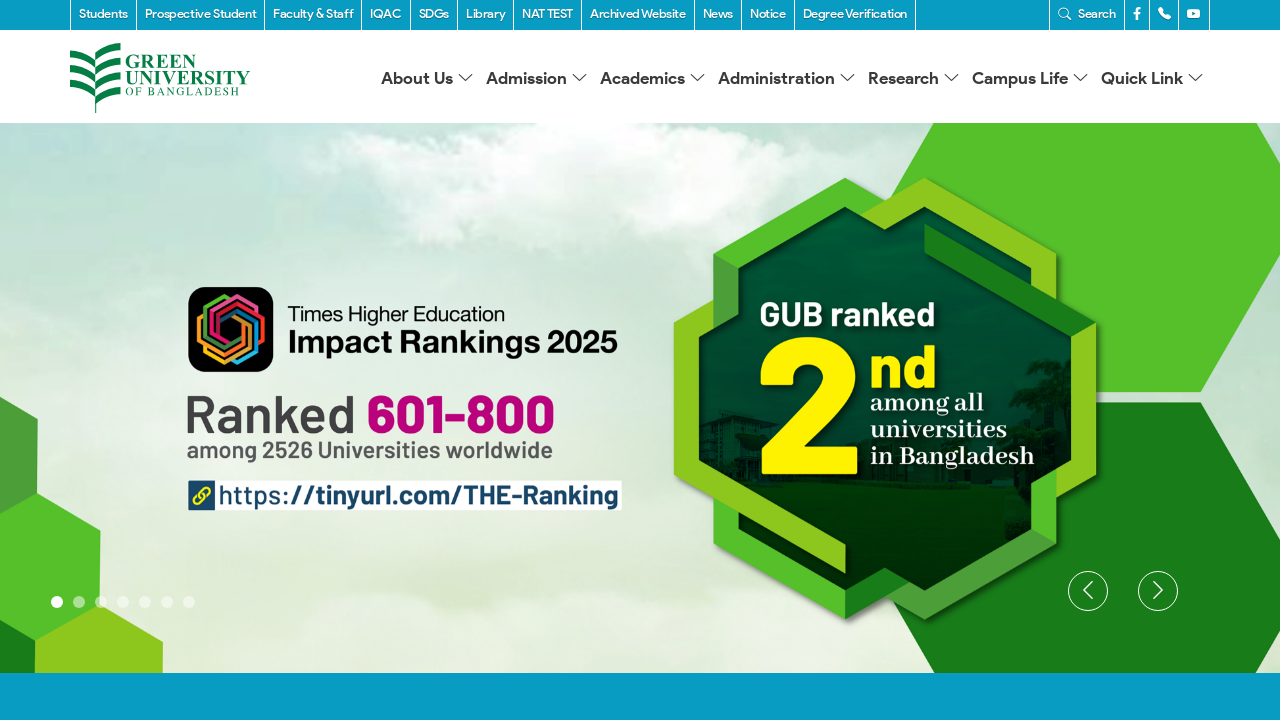

Waited 2 seconds for menu to fully display
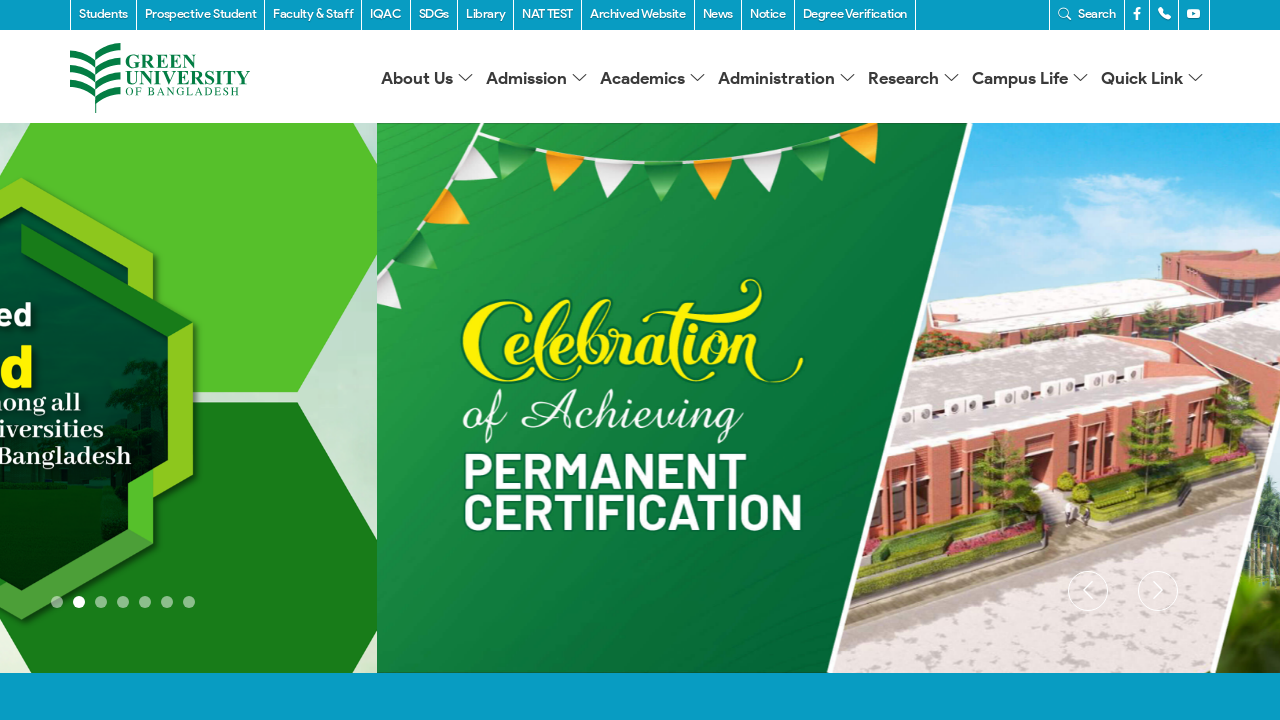

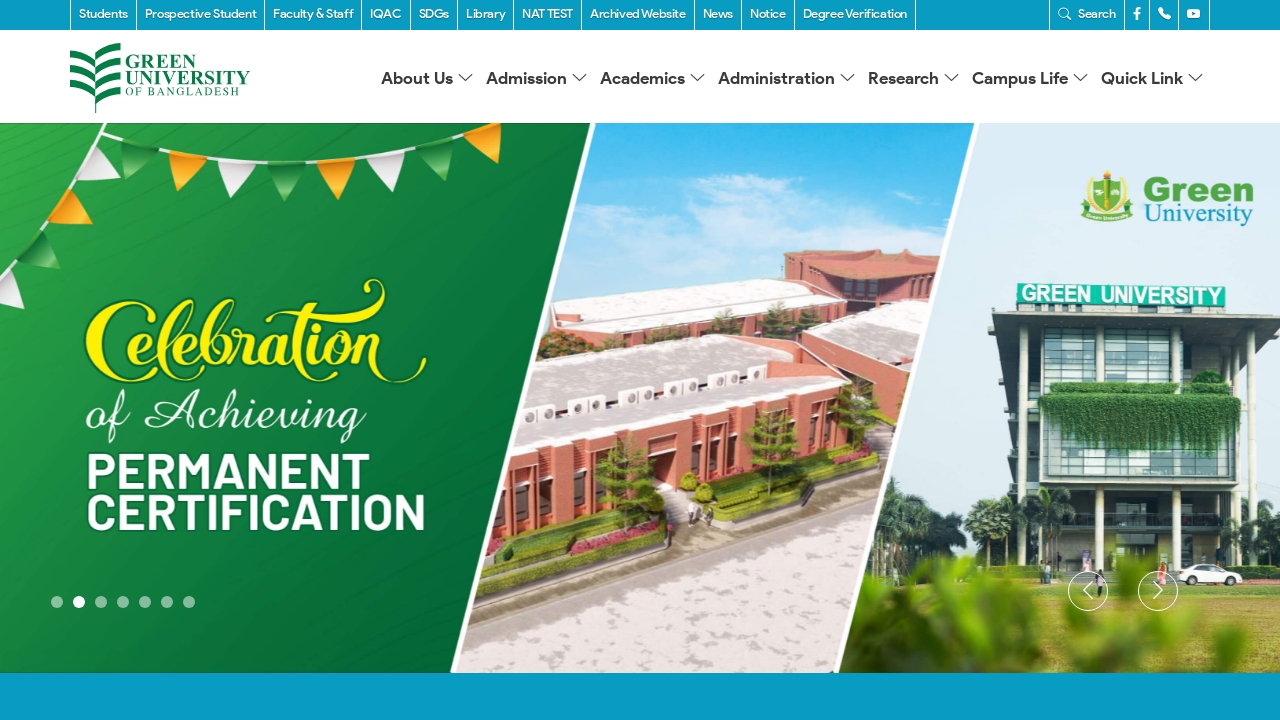